Tests custom radio button selection on Angular Material components page by clicking on Winter radio option and verifying selection

Starting URL: https://material.angular.io/components/radio/examples

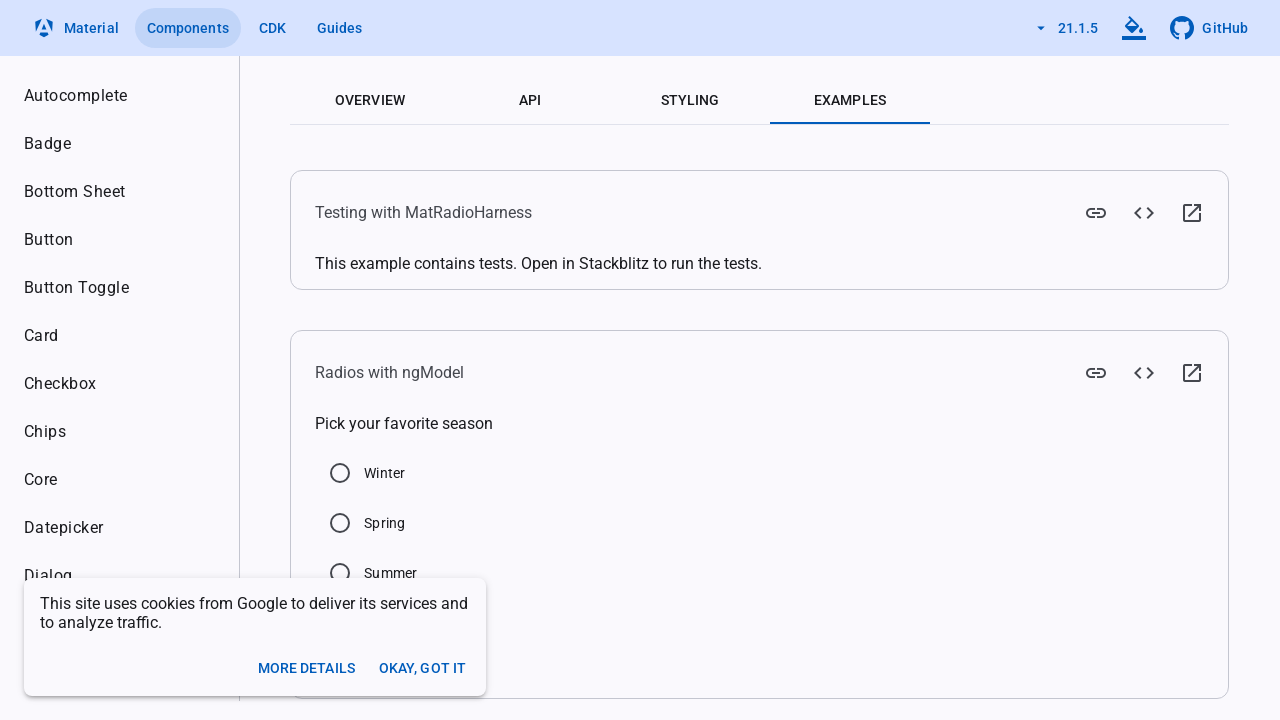

Clicked Winter radio button using JavaScript executor
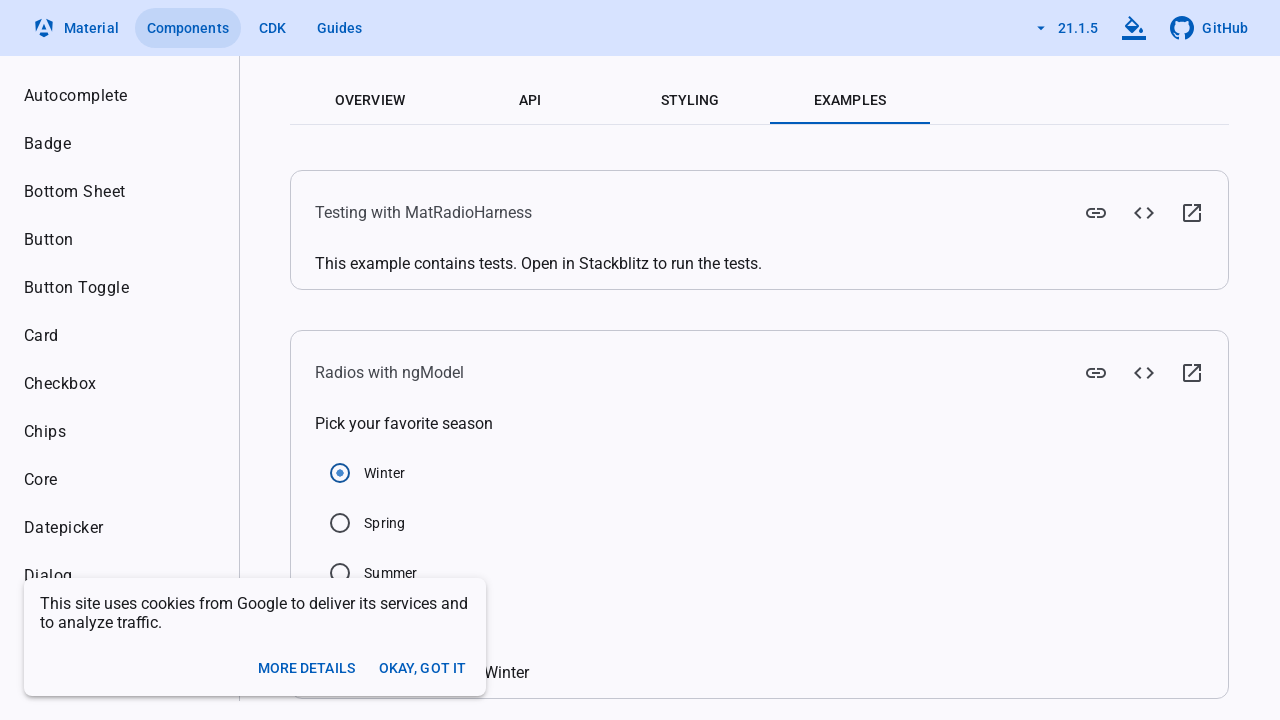

Verified Winter radio button is selected
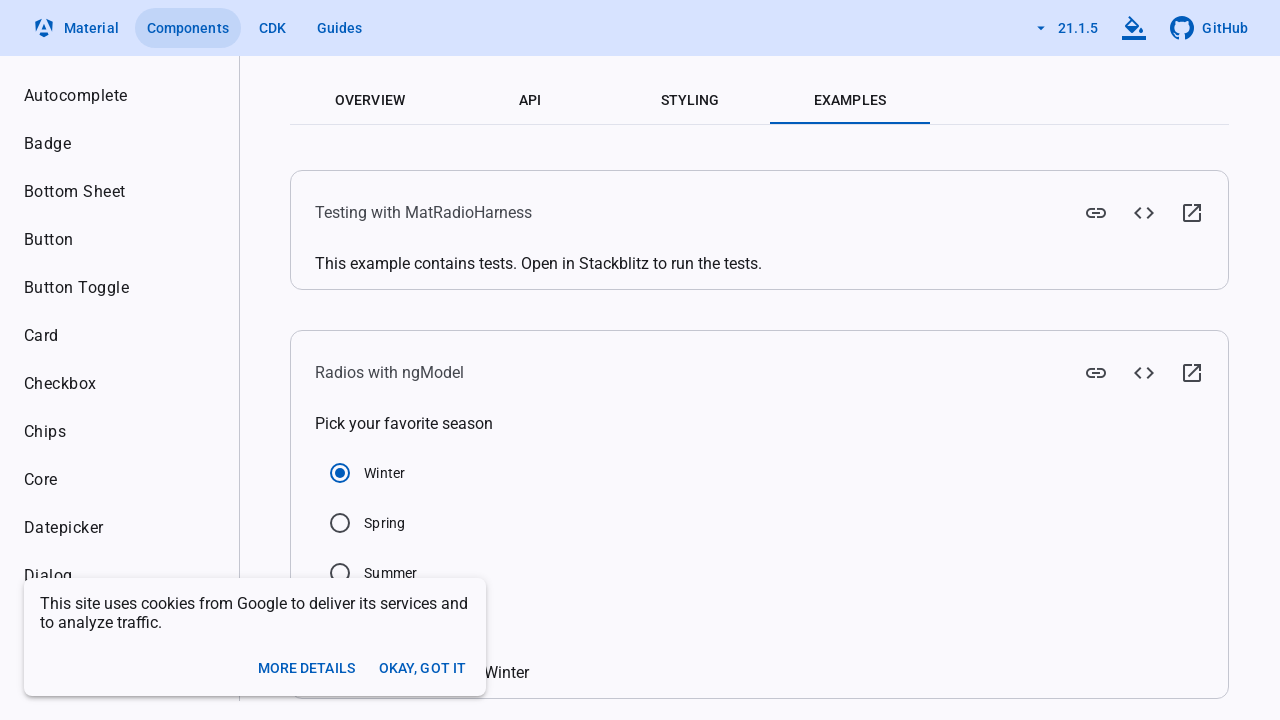

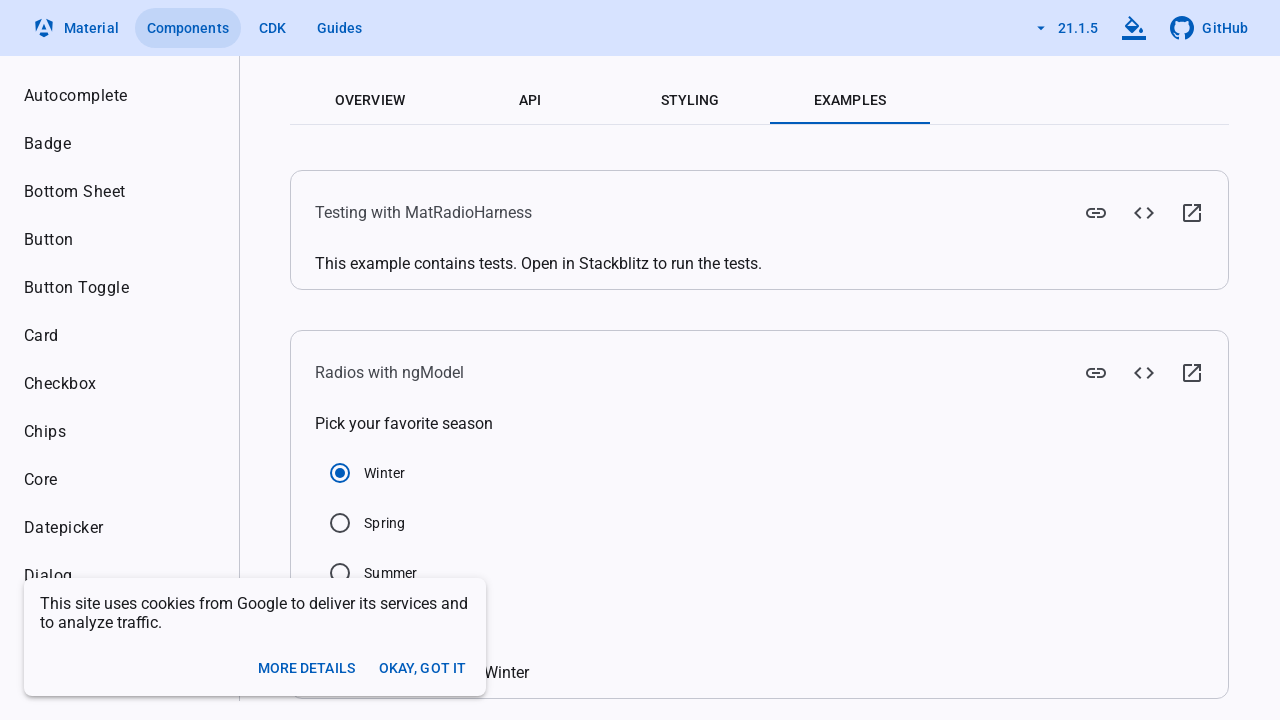